Completes an interactive form exercise by extracting a value from an element's custom attribute, calculating the answer using a mathematical formula, filling the result, checking a checkbox, clicking a radio button, and submitting the form.

Starting URL: http://suninjuly.github.io/get_attribute.html

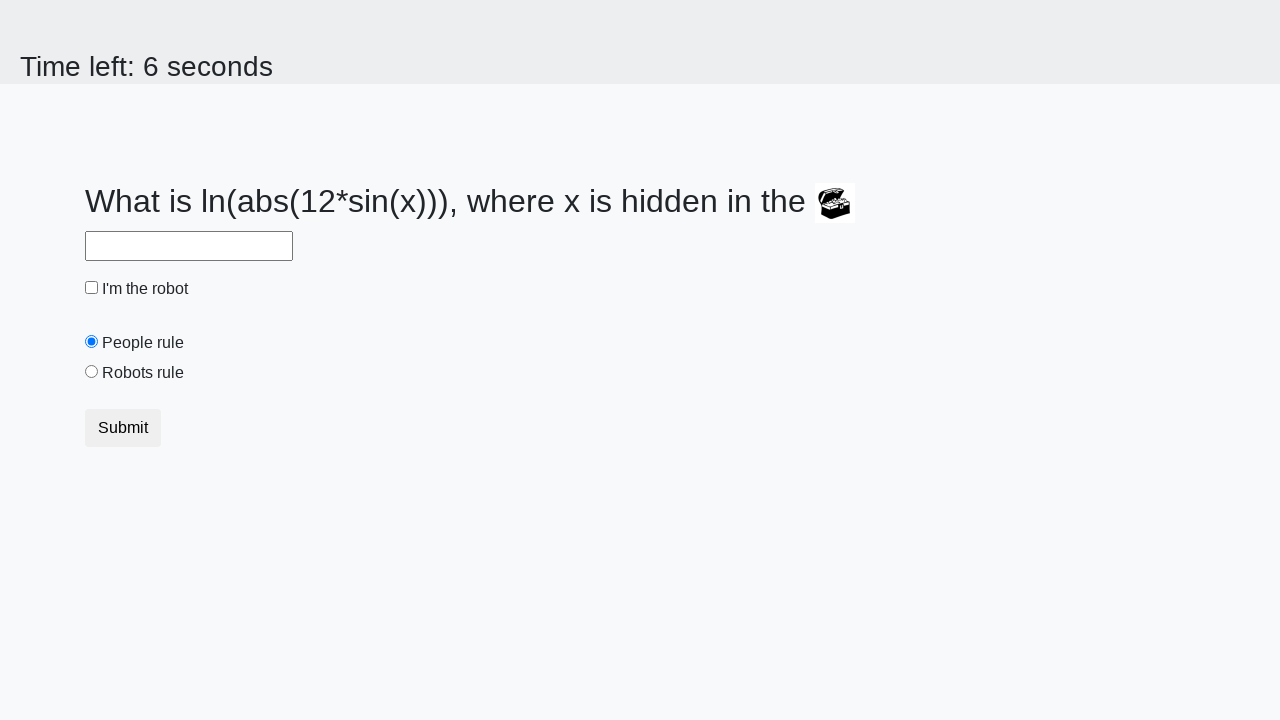

Located the treasure element with custom attribute
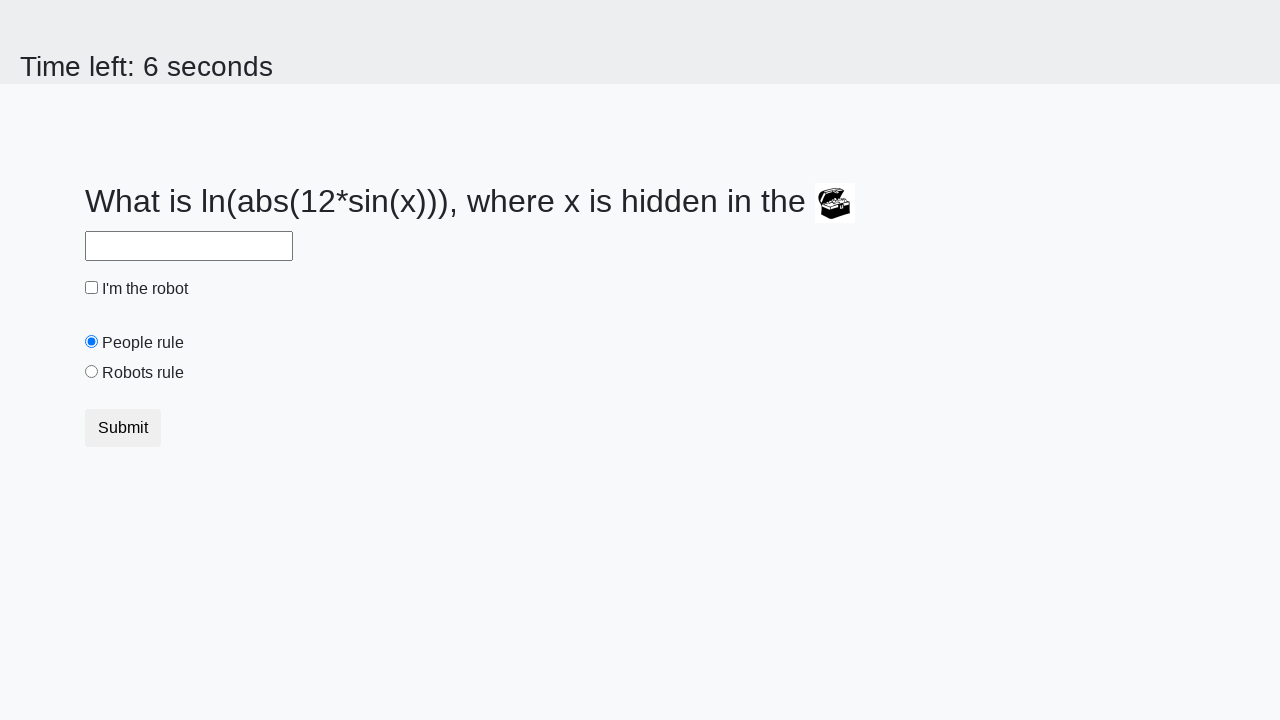

Extracted valuex attribute from treasure element: 882
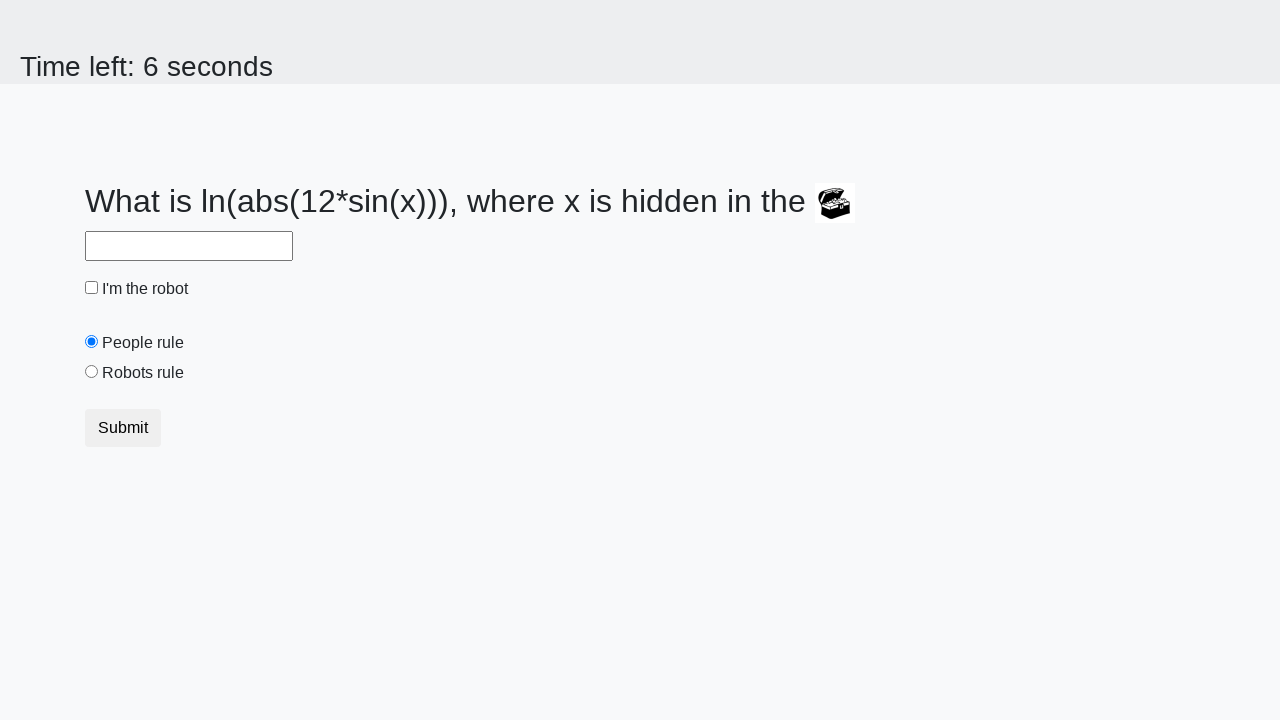

Calculated answer using formula: 2.1404659924529366
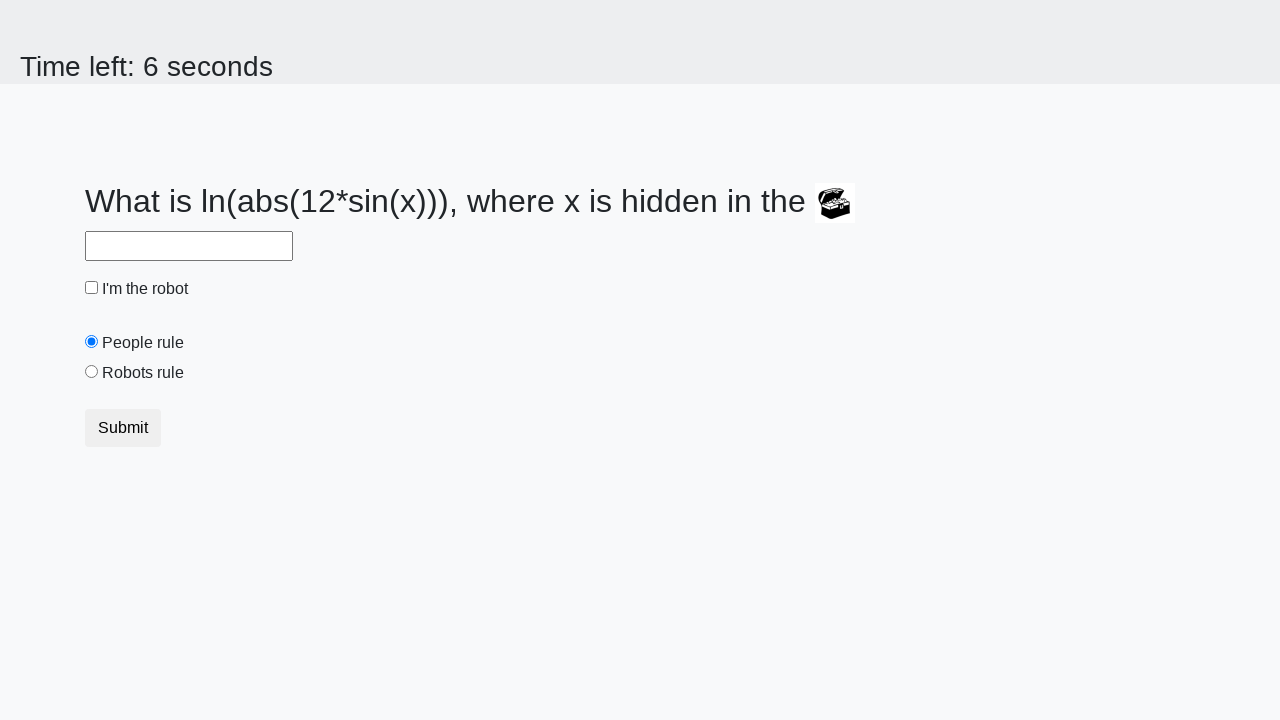

Filled answer field with calculated value: 2.1404659924529366 on #answer
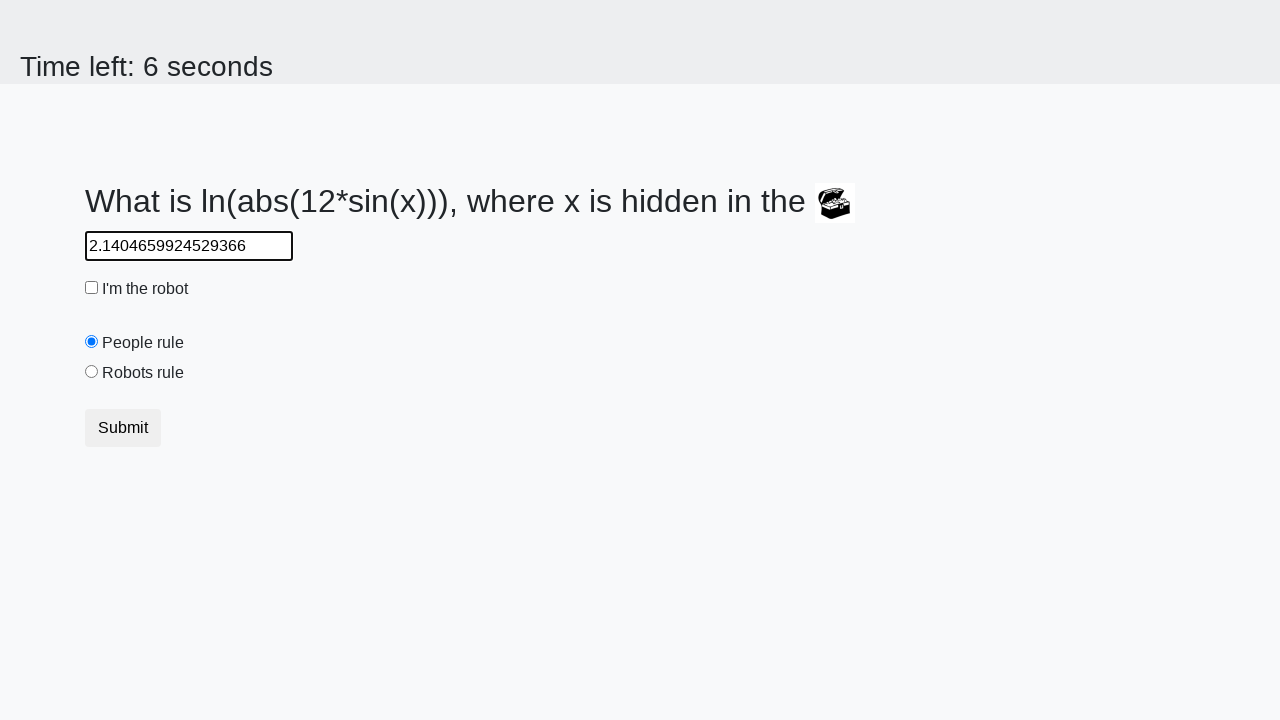

Checked the robot checkbox at (92, 288) on #robotCheckbox
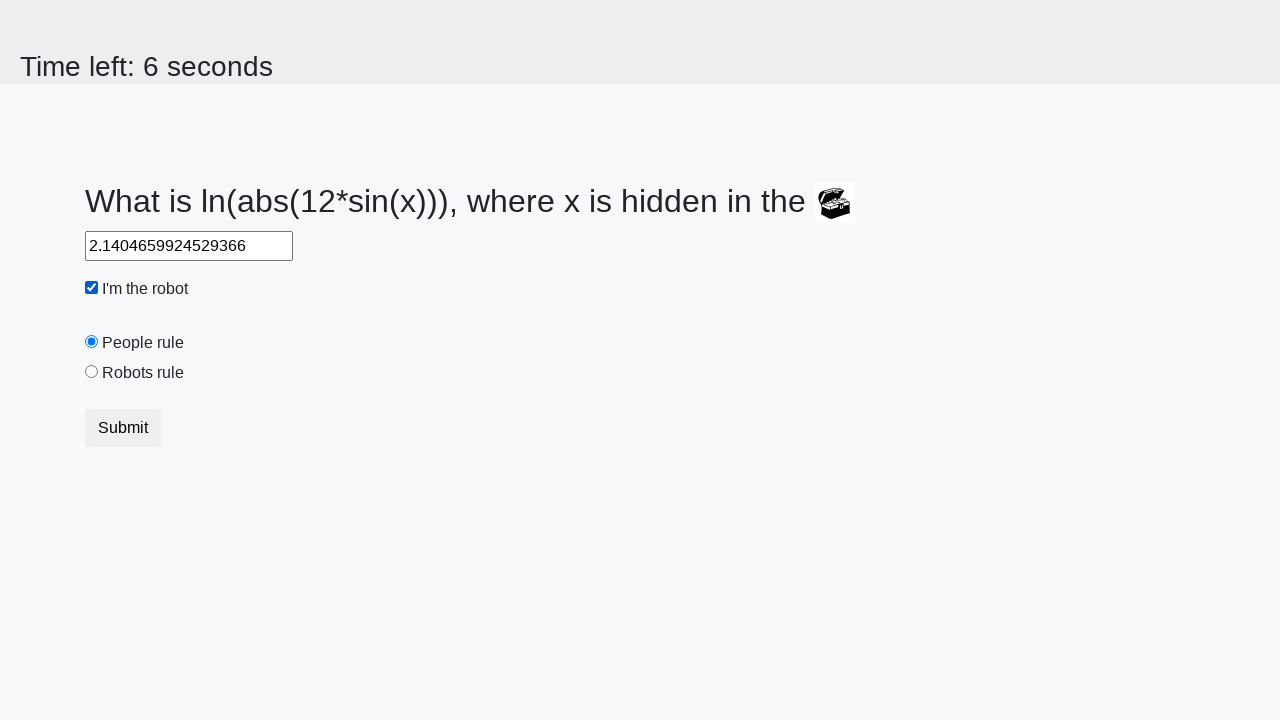

Clicked the 'robots rule' radio button at (92, 372) on #robotsRule
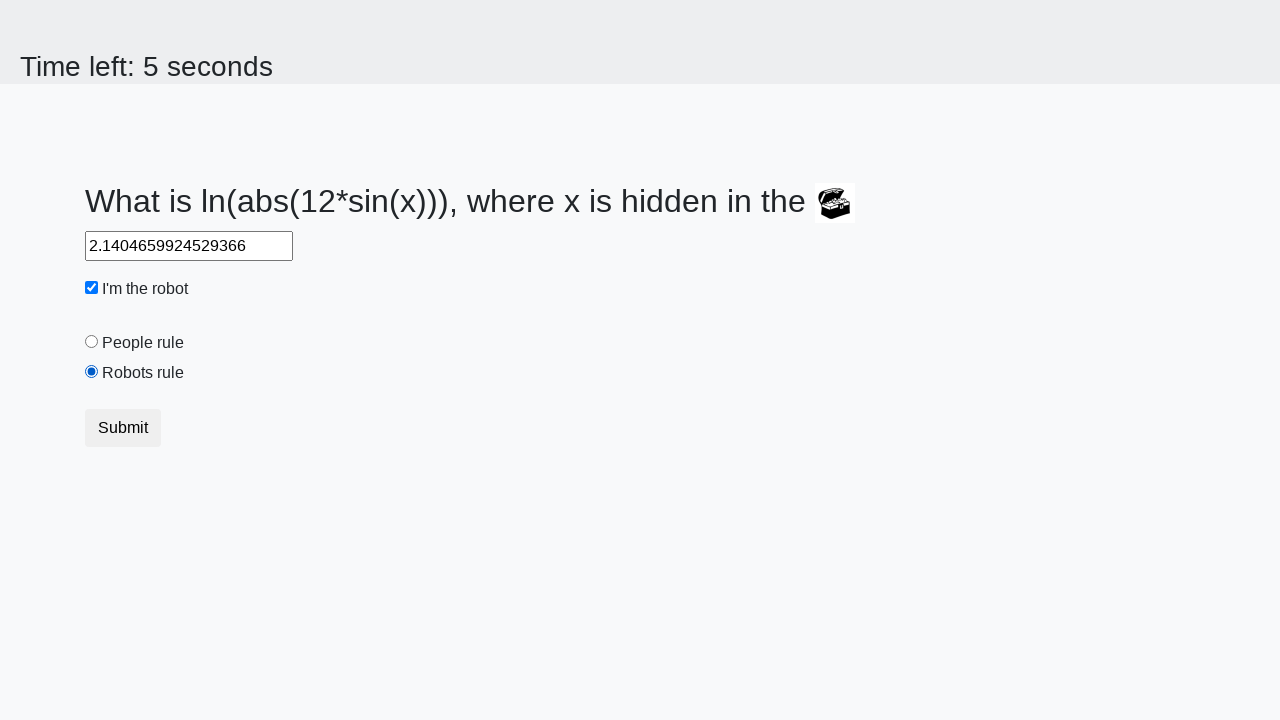

Clicked the submit button at (123, 428) on .btn.btn-default
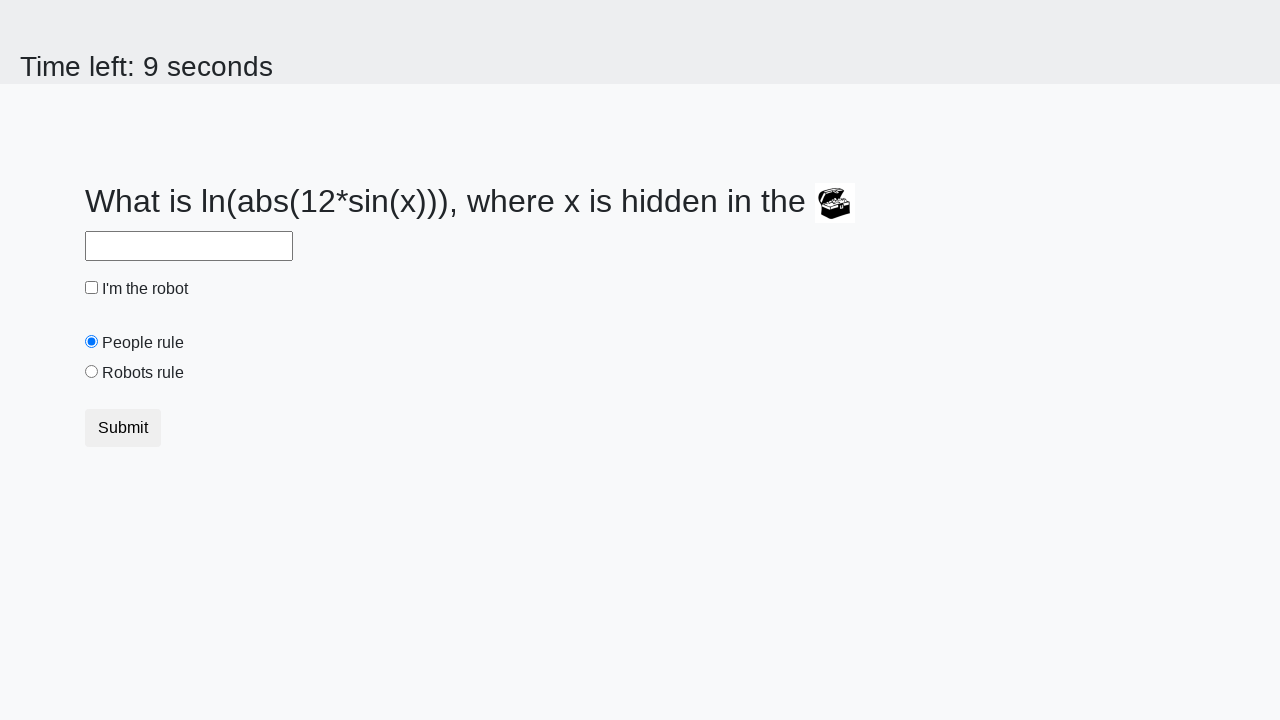

Waited for page response
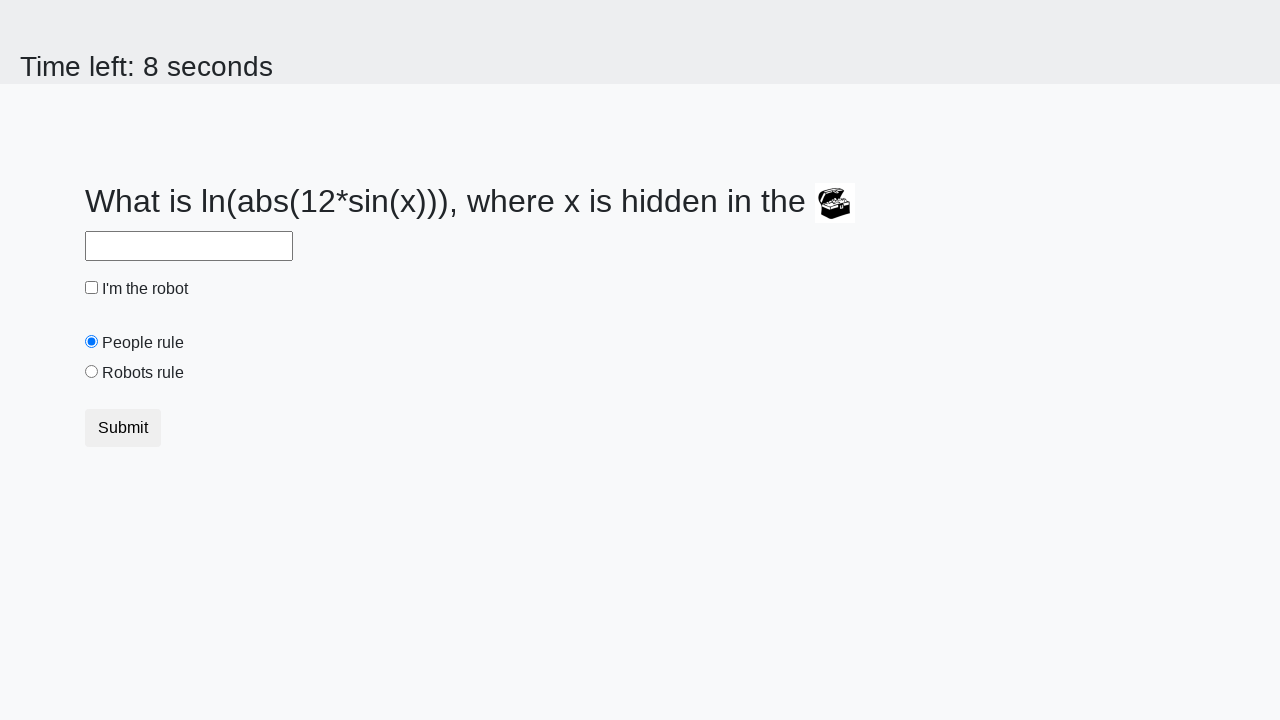

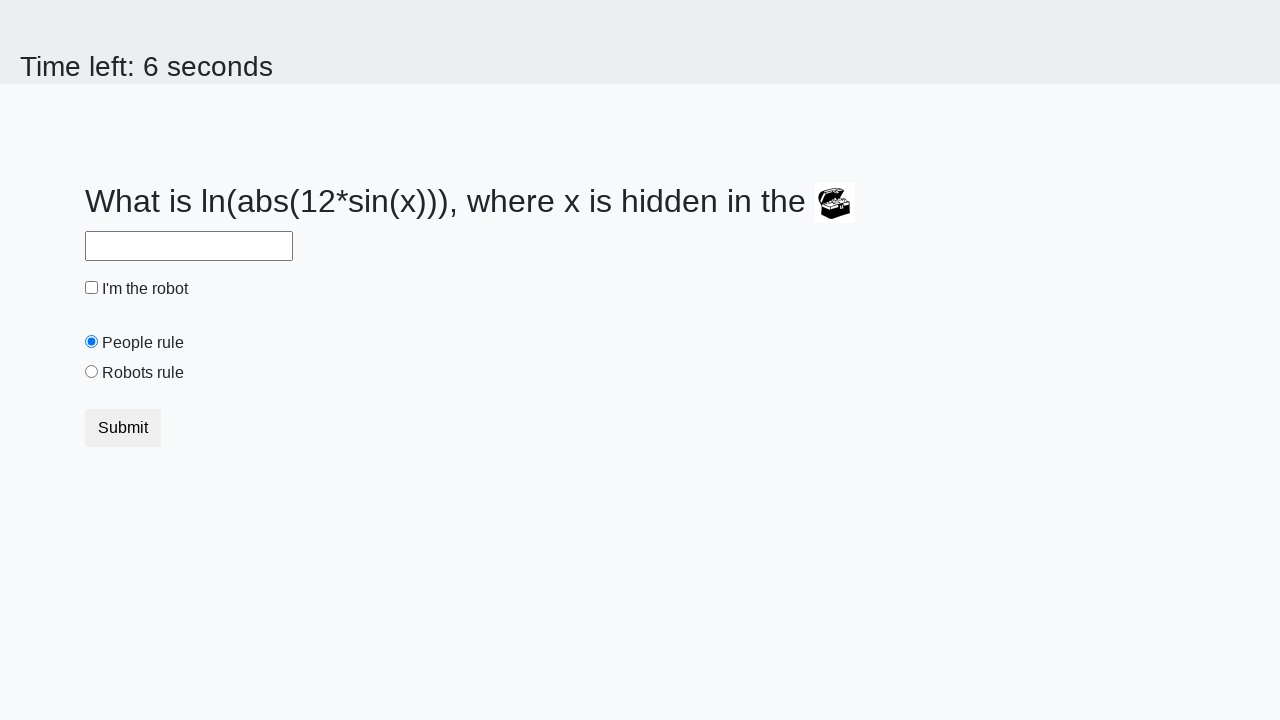